Tests hover functionality by hovering over the first avatar element and verifying that the caption (additional user information) becomes visible.

Starting URL: http://the-internet.herokuapp.com/hovers

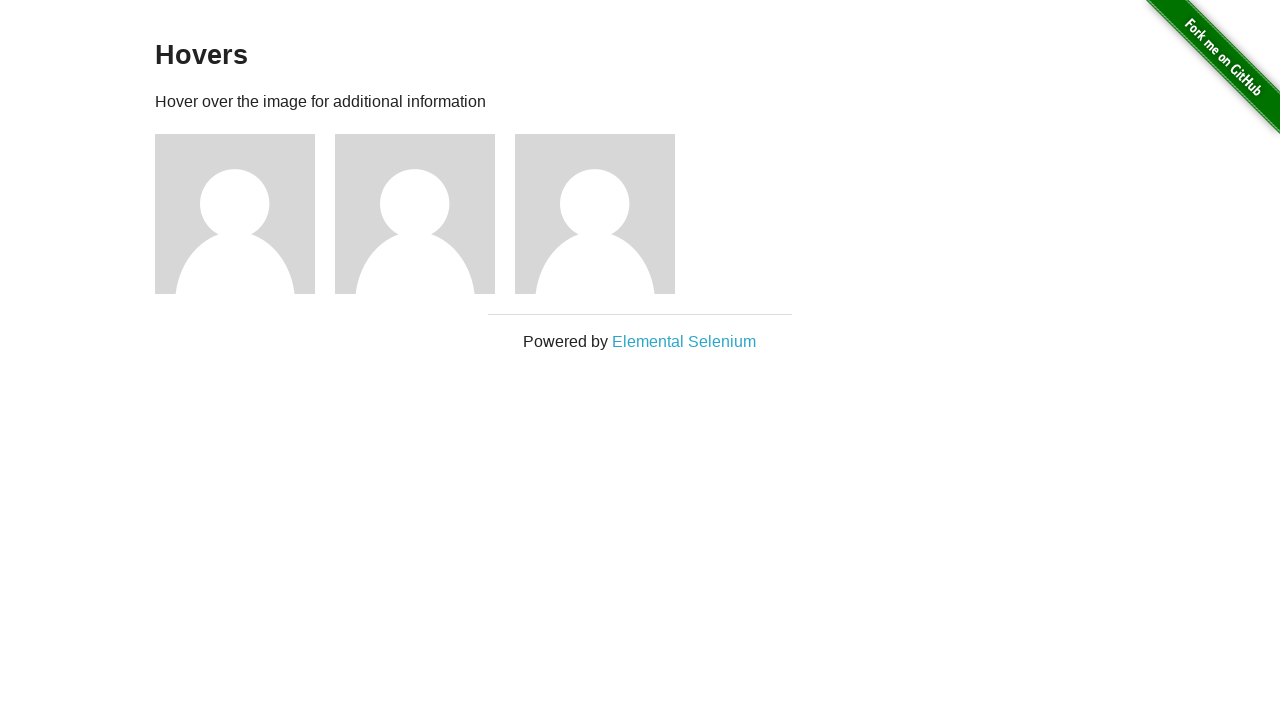

Located the first avatar element
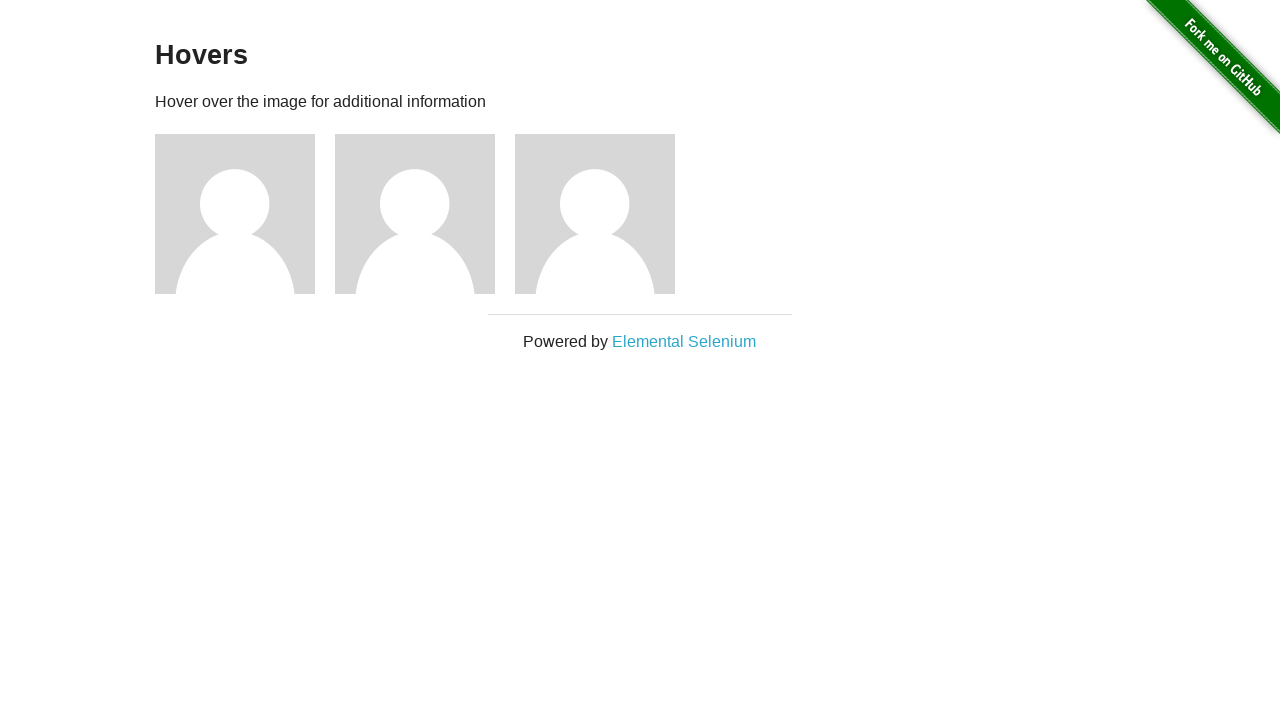

Hovered over the first avatar element at (245, 214) on .figure >> nth=0
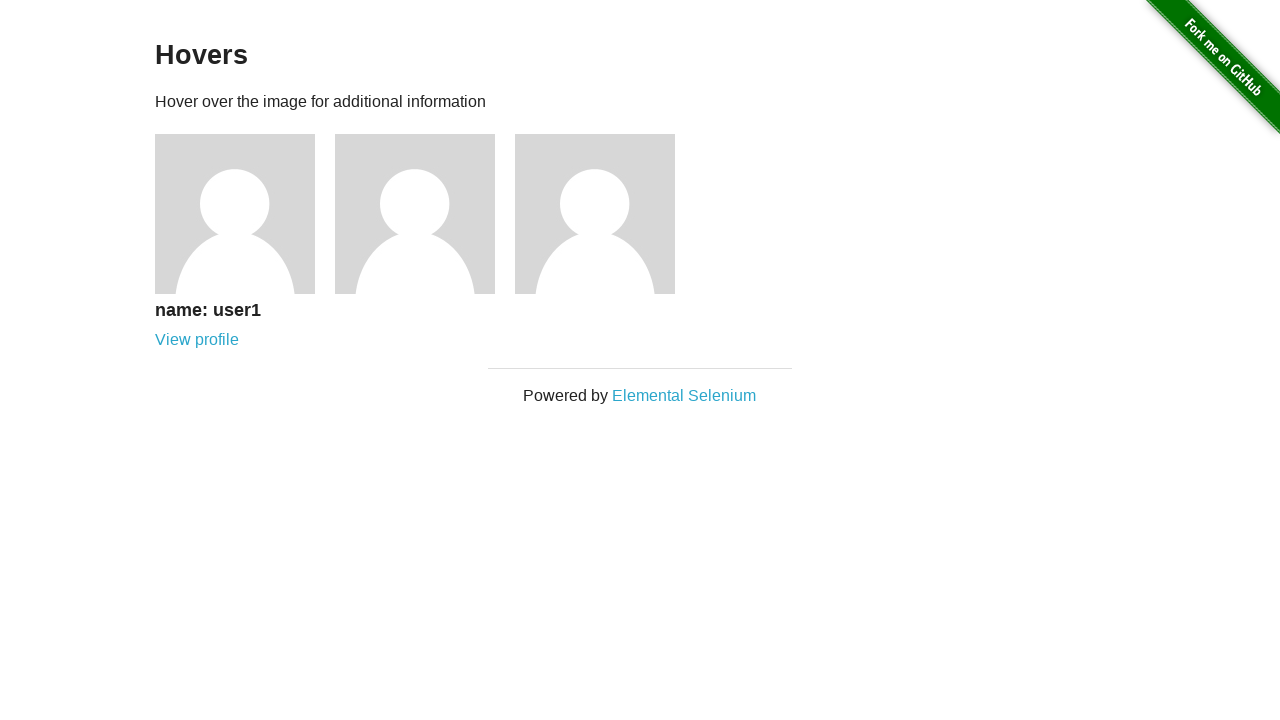

Located the caption element
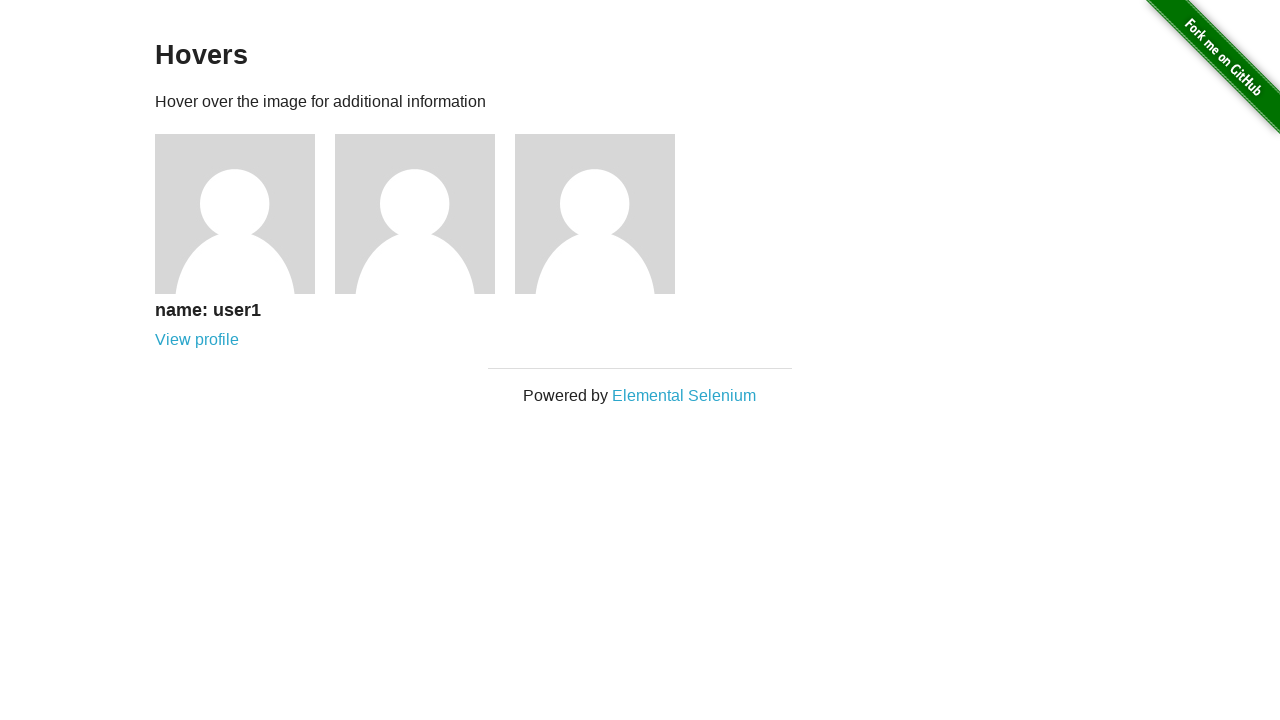

Verified that caption is visible after hover
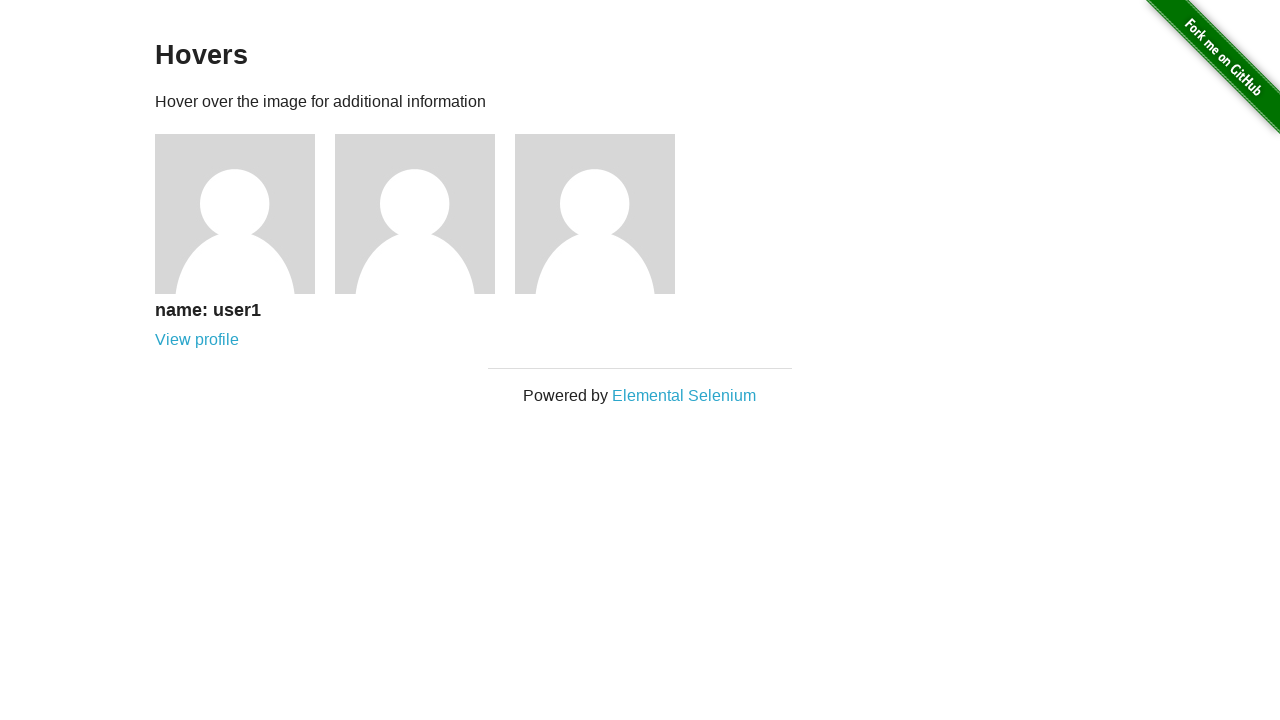

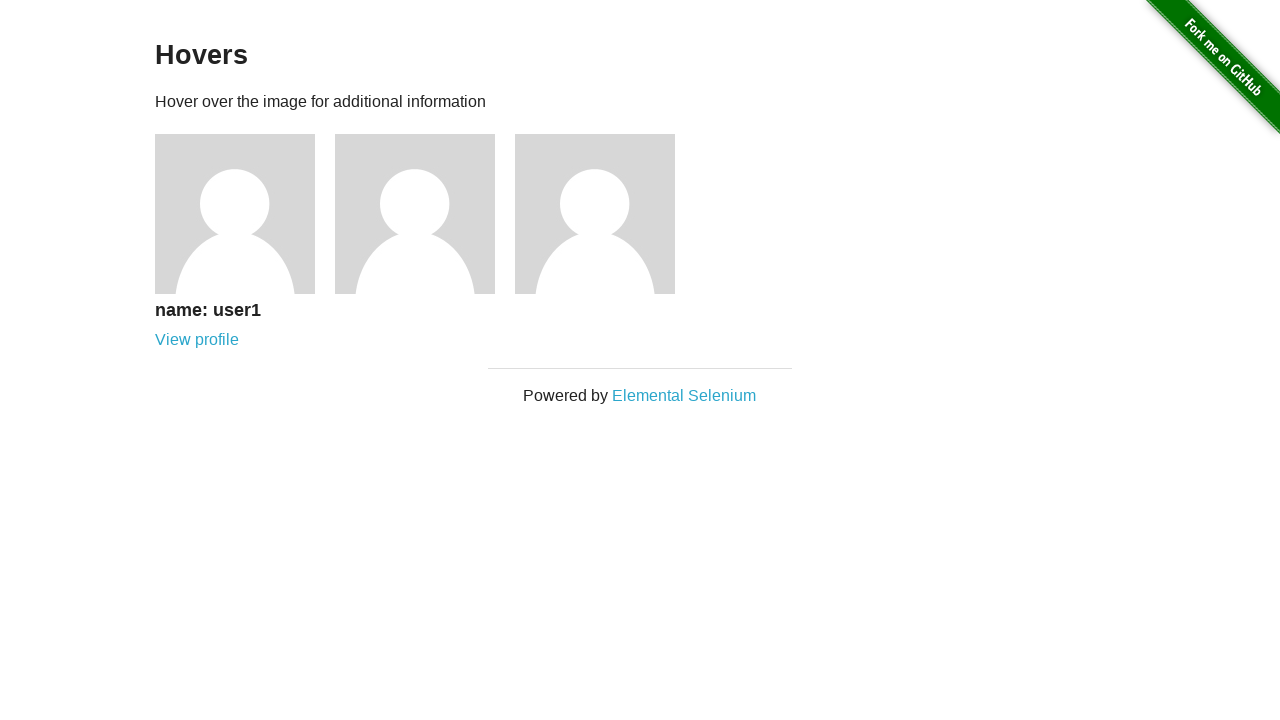